Tests dynamic loading with a 3-second static wait, clicking start button and verifying the resulting text

Starting URL: https://automationfc.github.io/dynamic-loading/

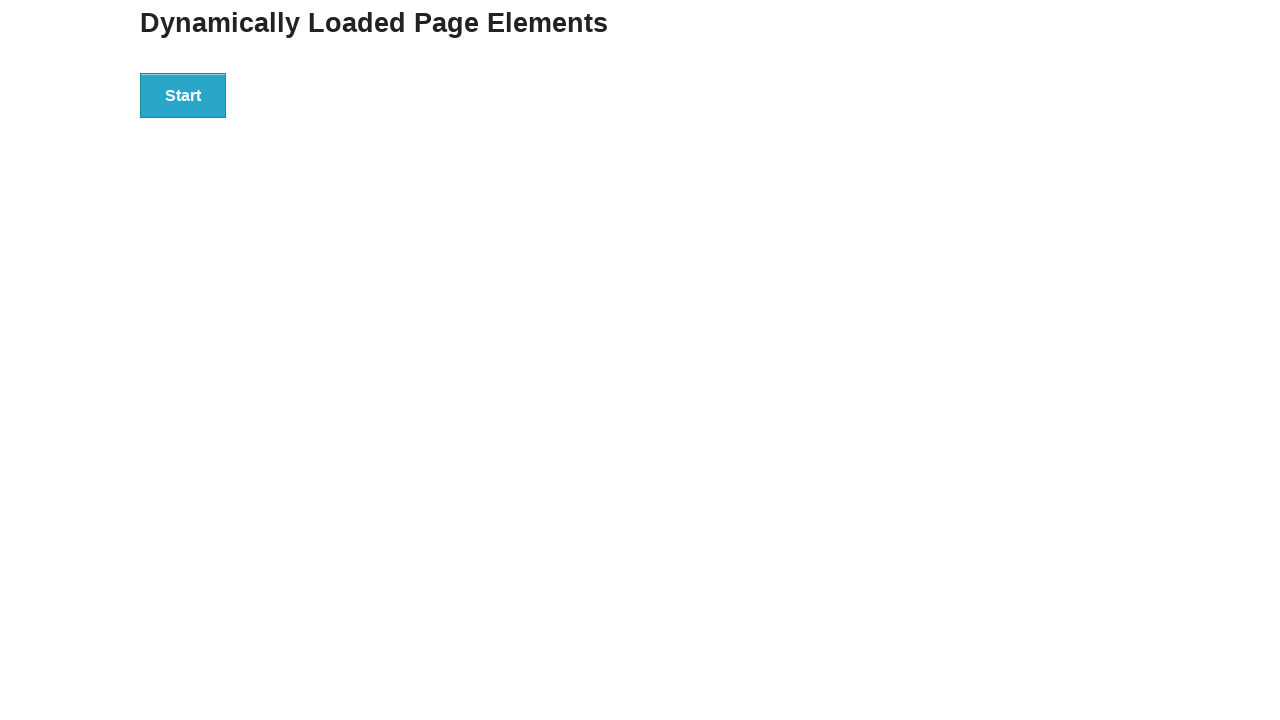

Navigated to dynamic loading test page
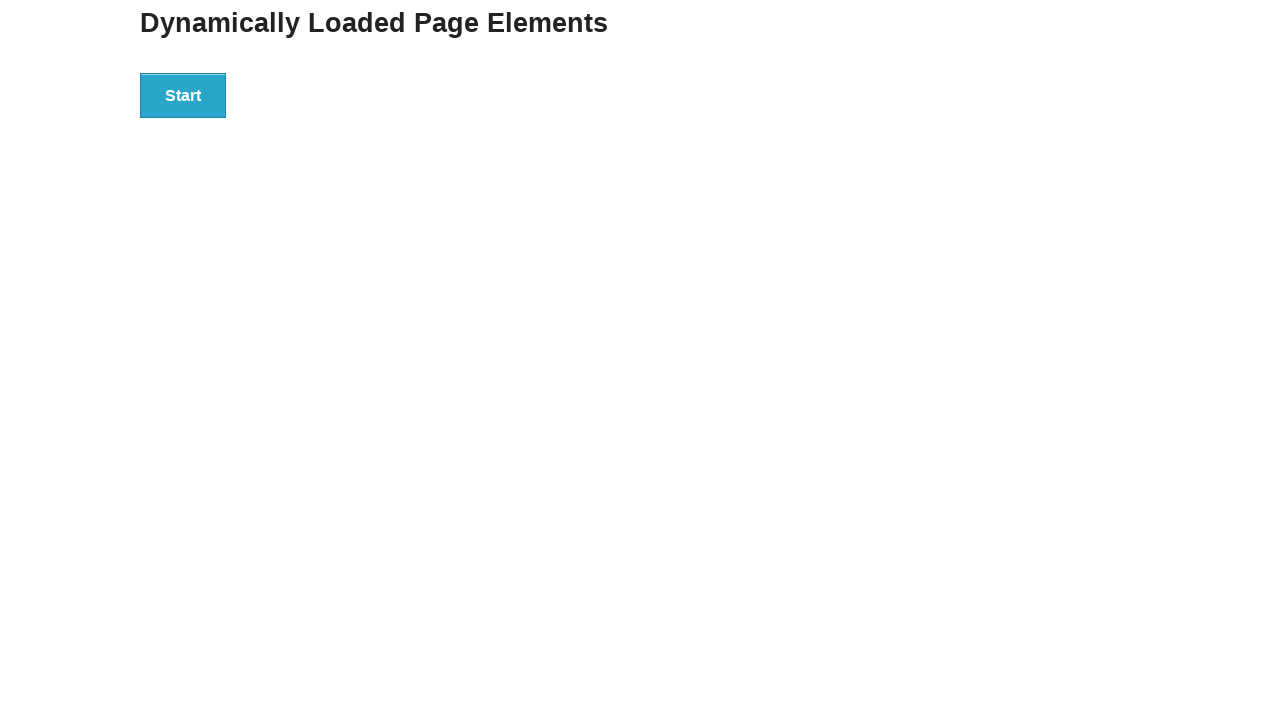

Clicked start button to trigger dynamic loading at (183, 95) on xpath=//*[@id='start']/button
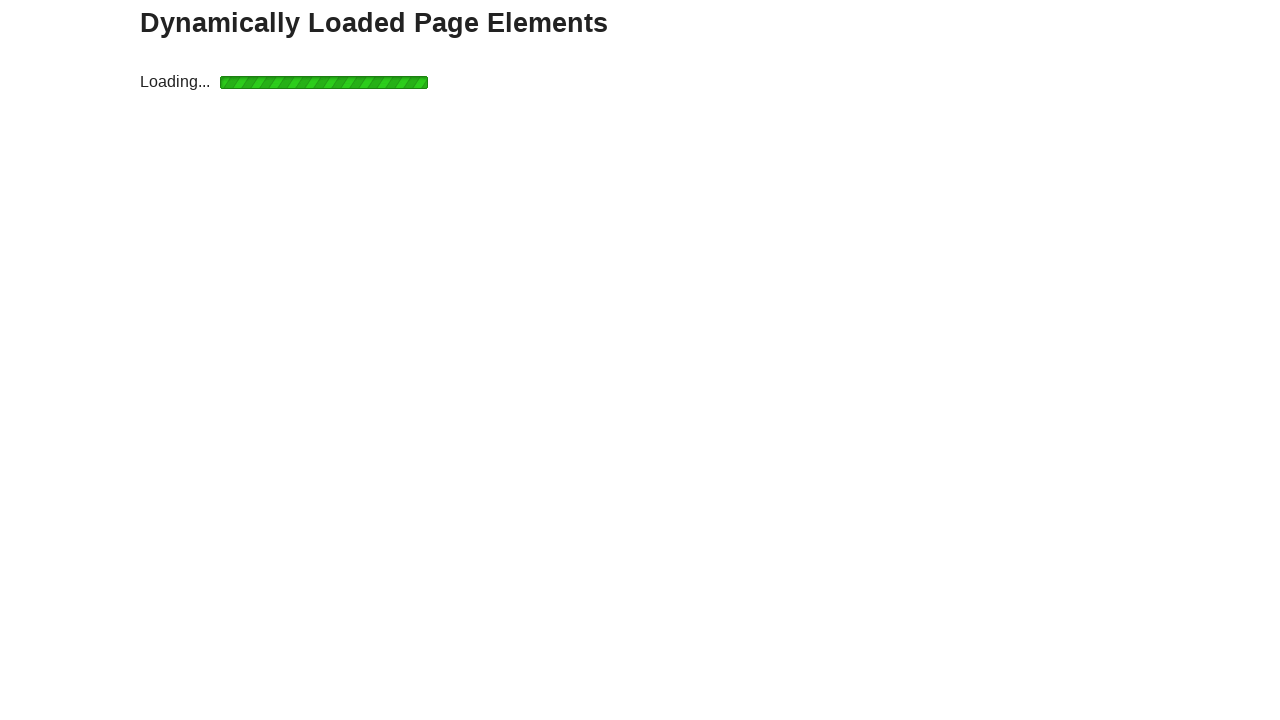

Waited 3 seconds for dynamic content to load
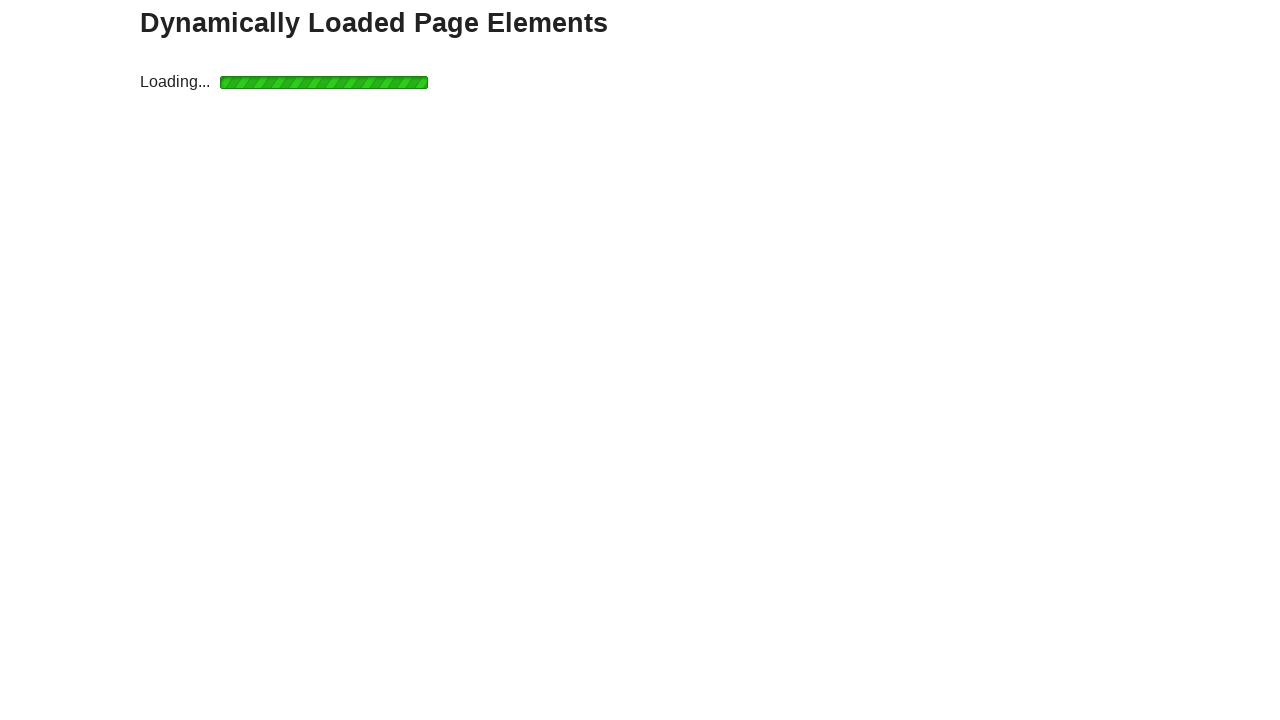

Verified 'Hello World!' text appeared in finish element
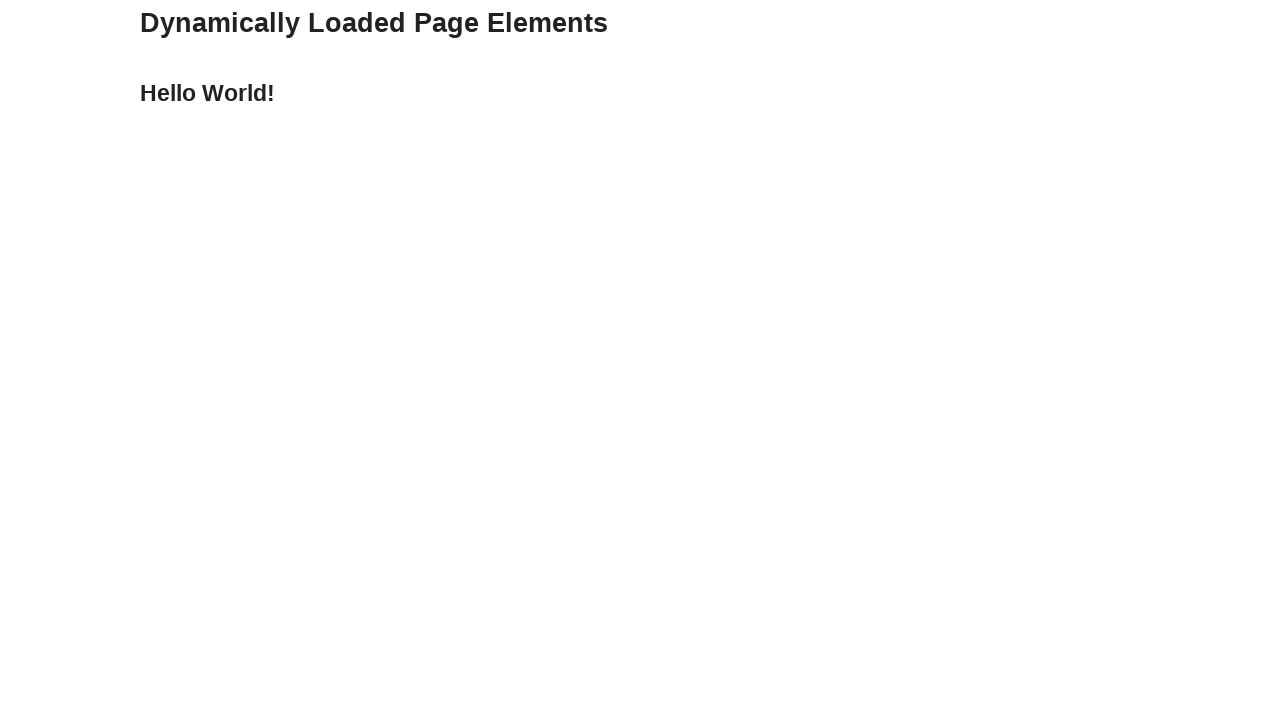

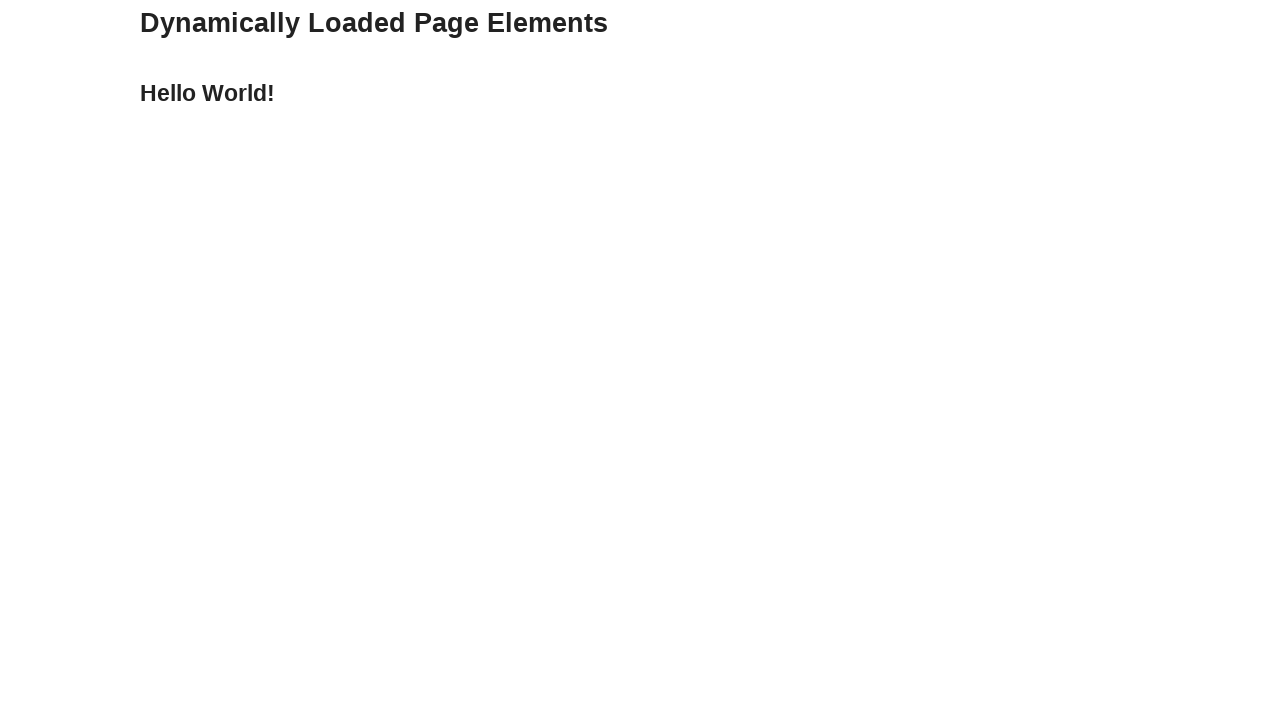